Tests page scrolling functionality by performing various scroll operations in different directions on the webpage

Starting URL: https://vctcpune.com/

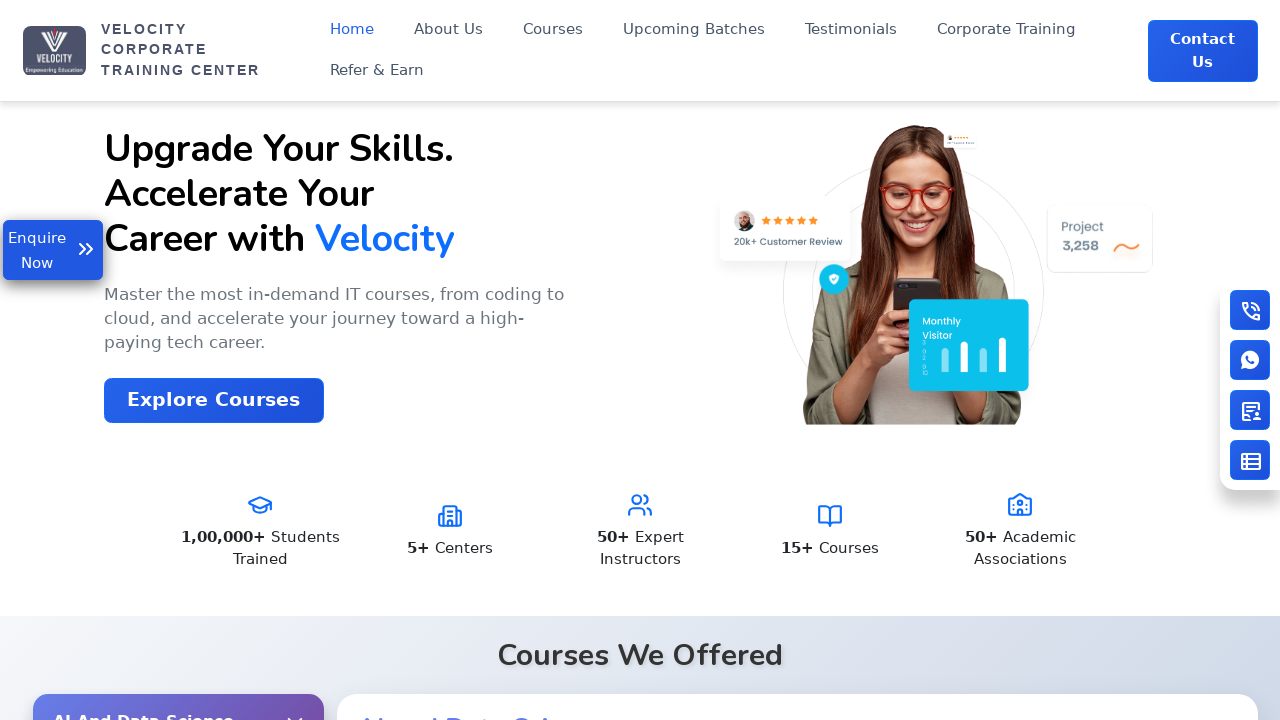

Scrolled down by 900 pixels
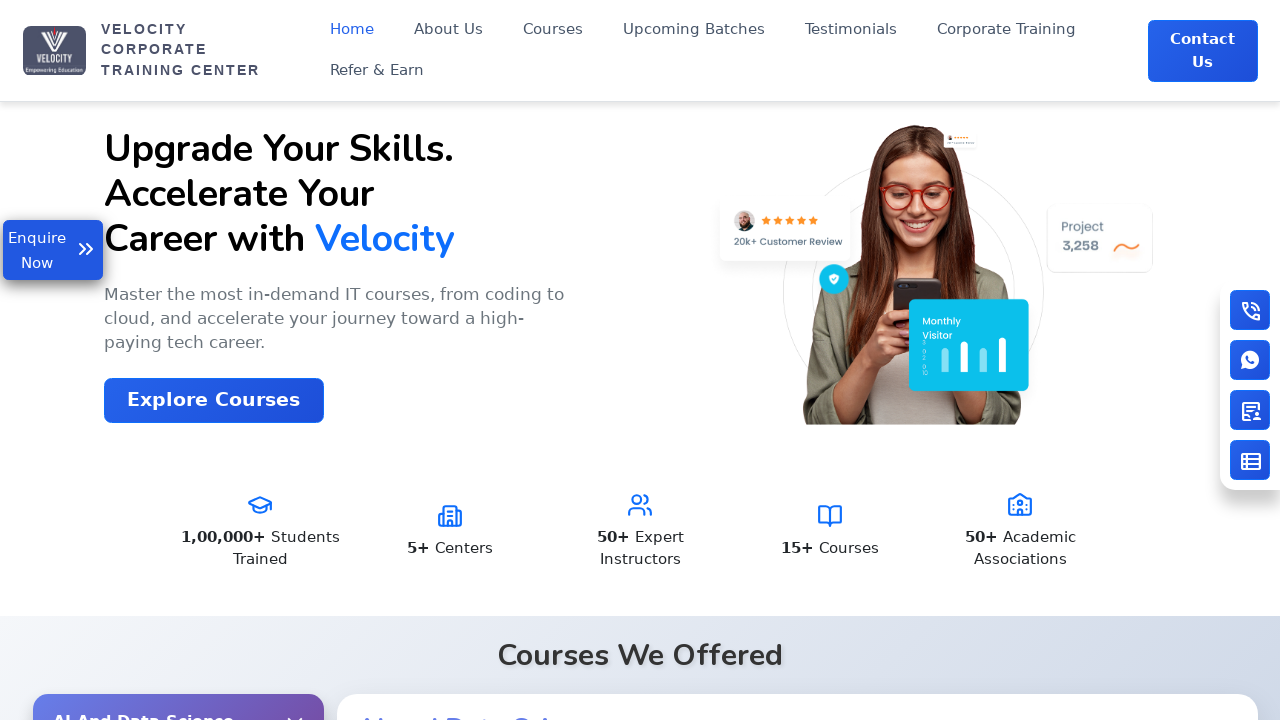

Waited 2 seconds after scrolling down 900 pixels
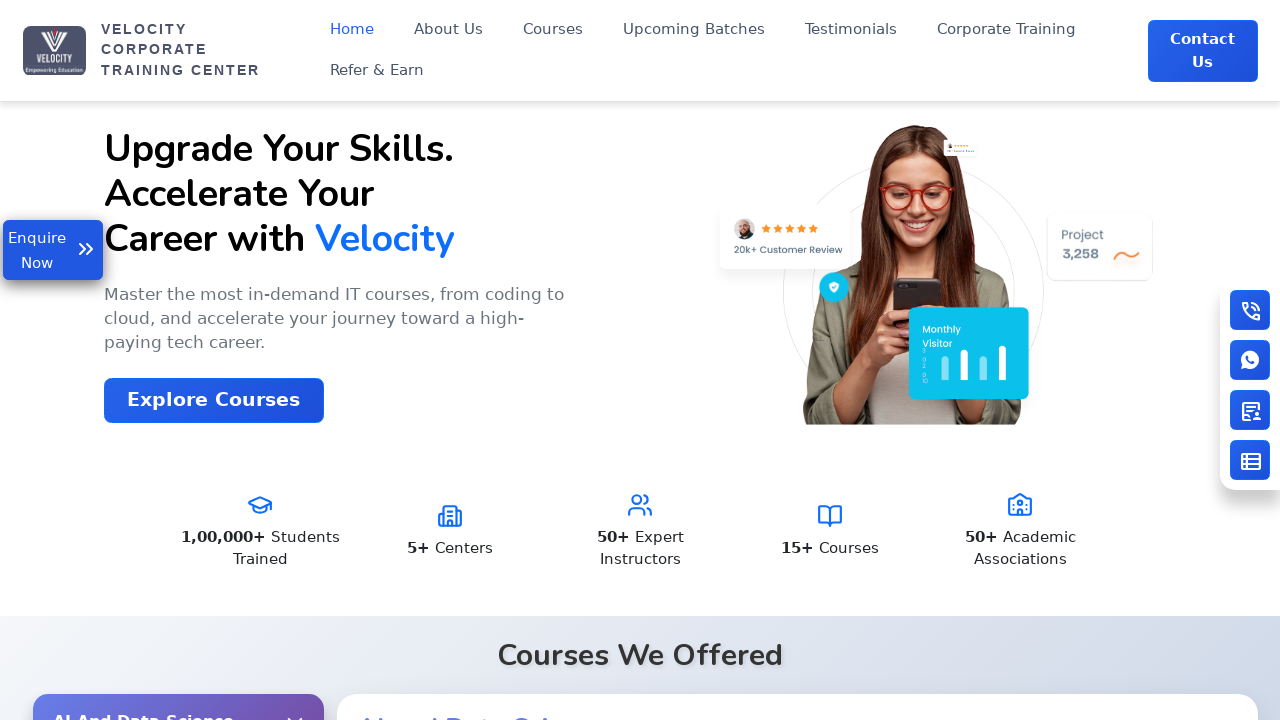

Scrolled down by 2000 pixels
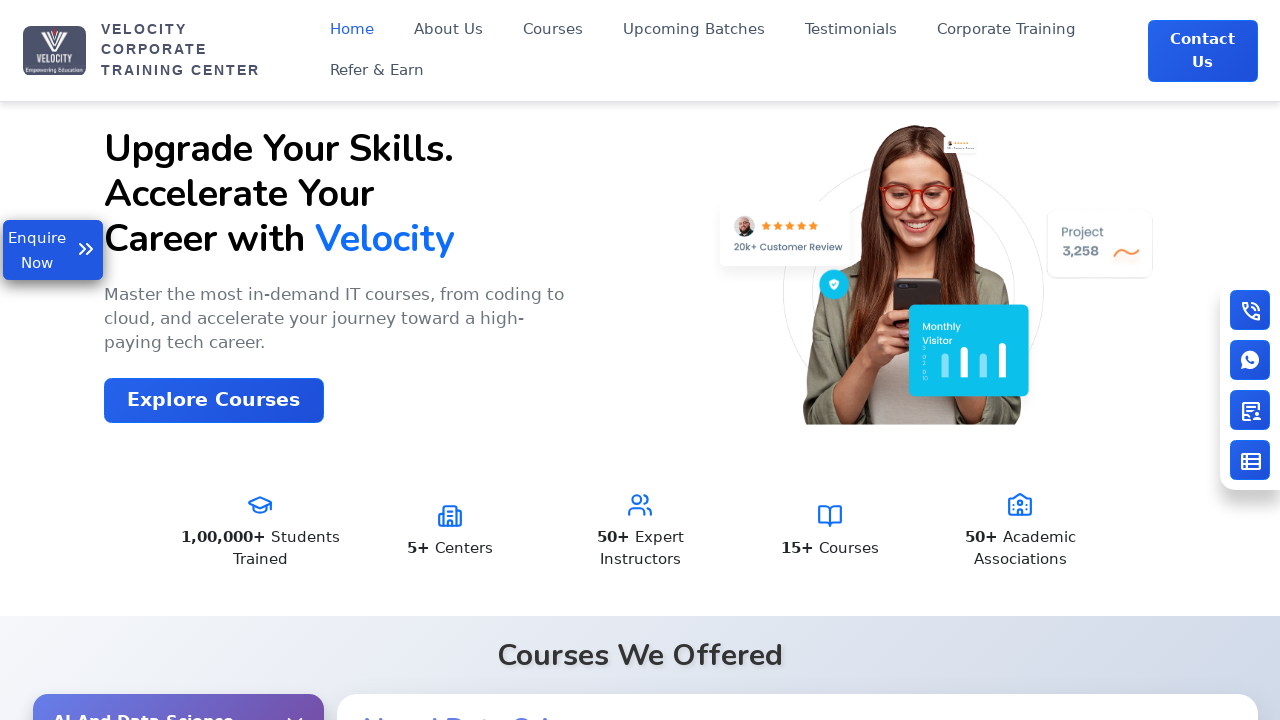

Waited 2 seconds after scrolling down 2000 pixels
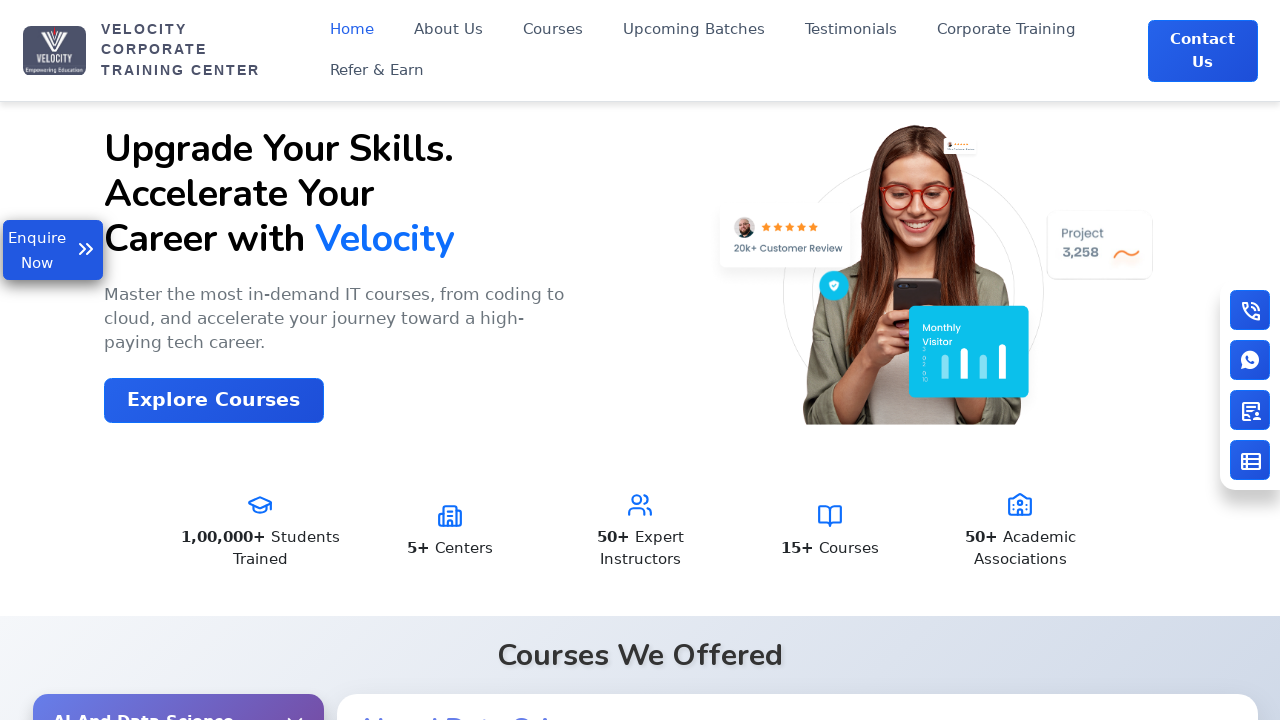

Scrolled down by 500 pixels
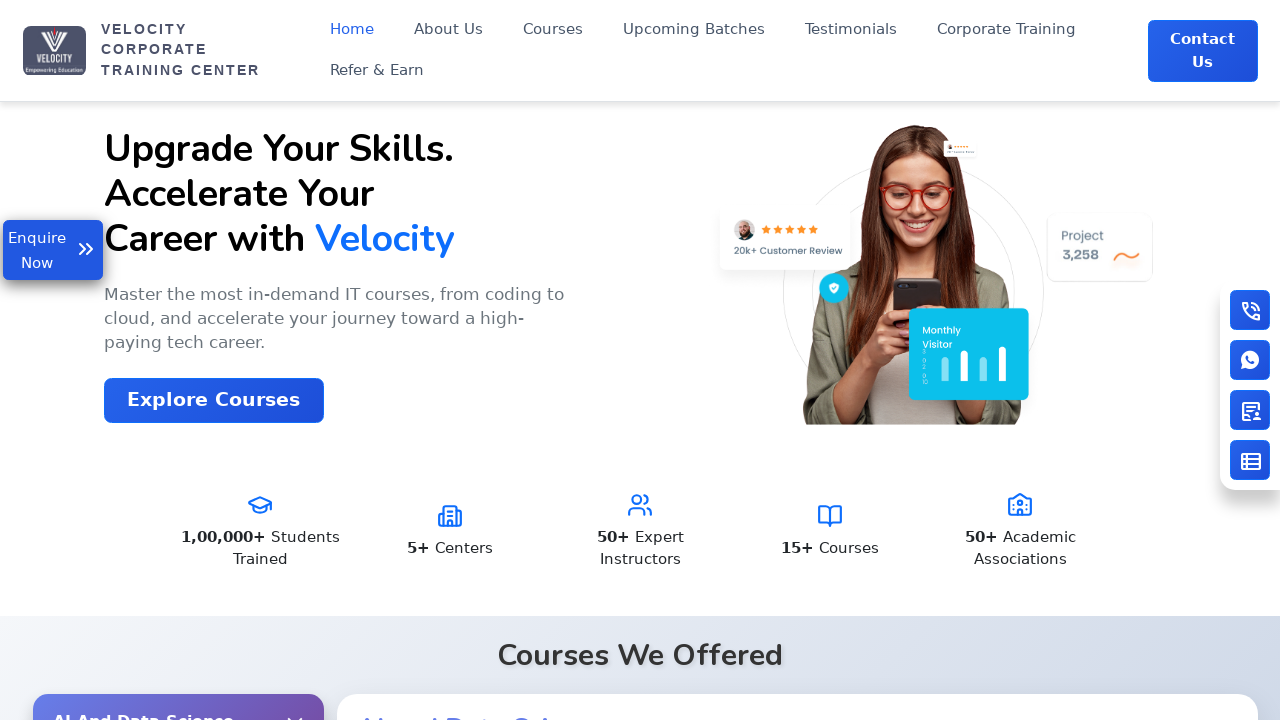

Waited 2 seconds after scrolling down 500 pixels
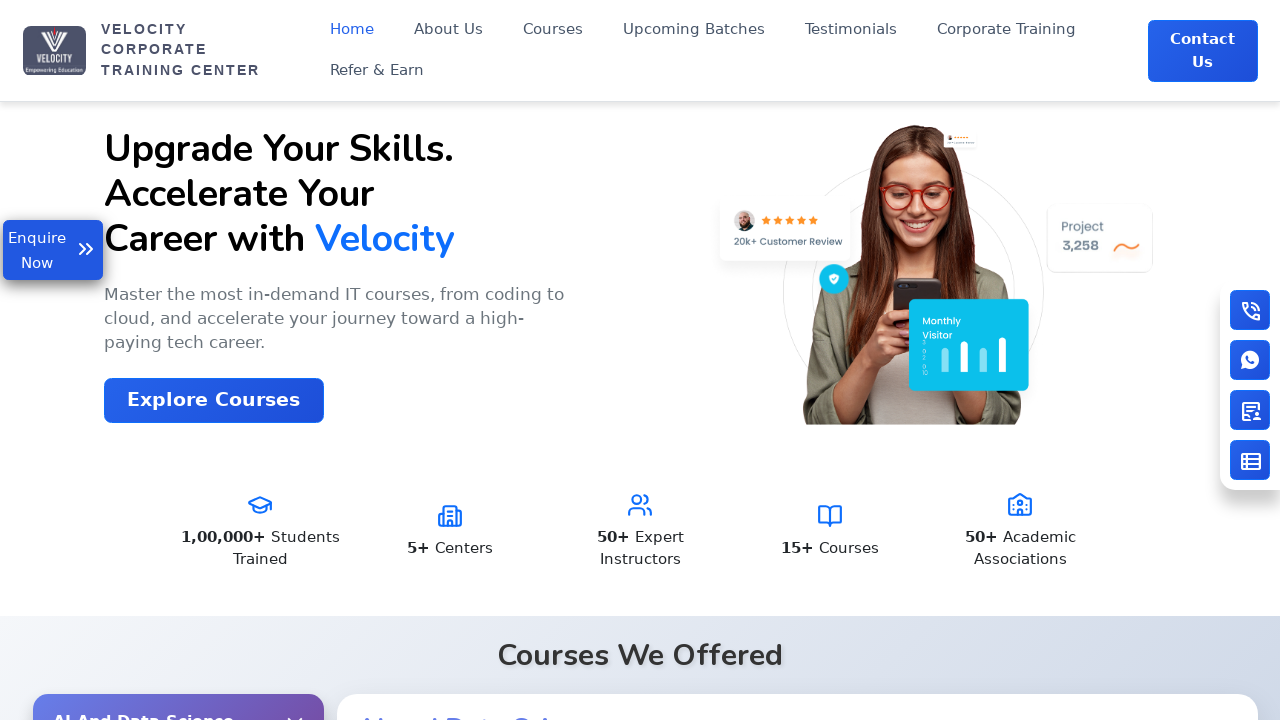

Scrolled up by 2000 pixels
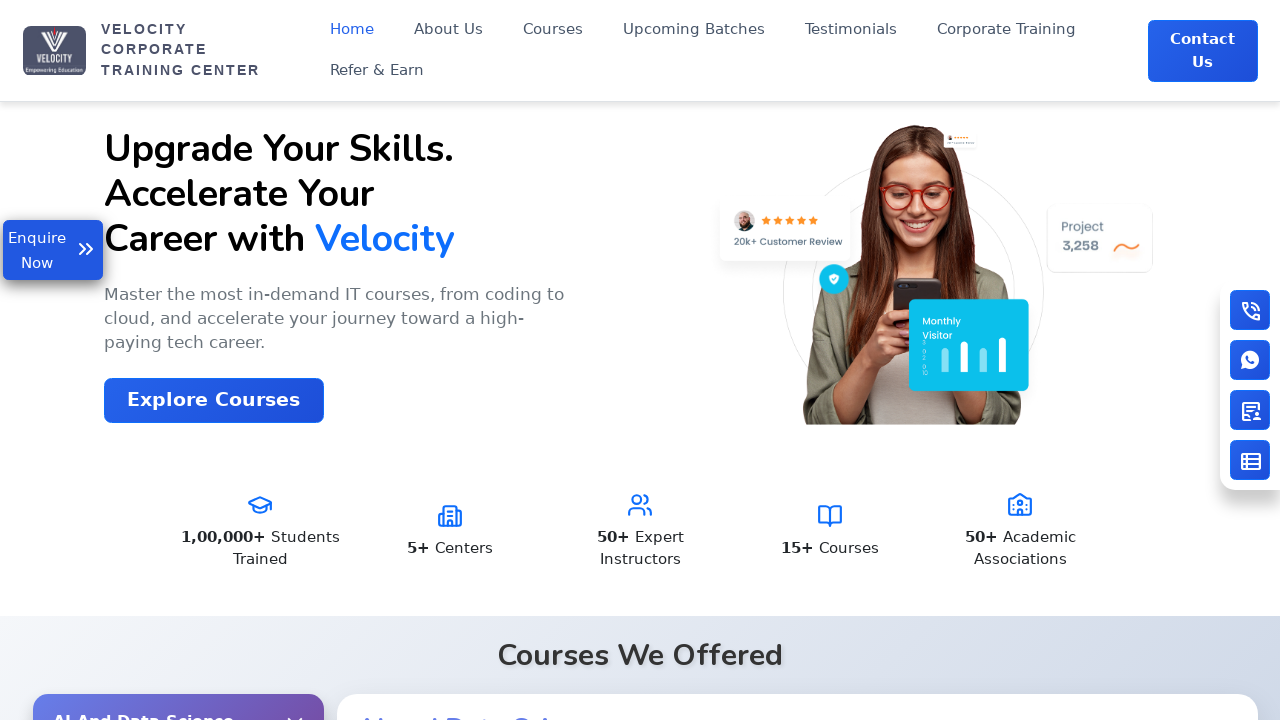

Waited 2 seconds after scrolling up 2000 pixels
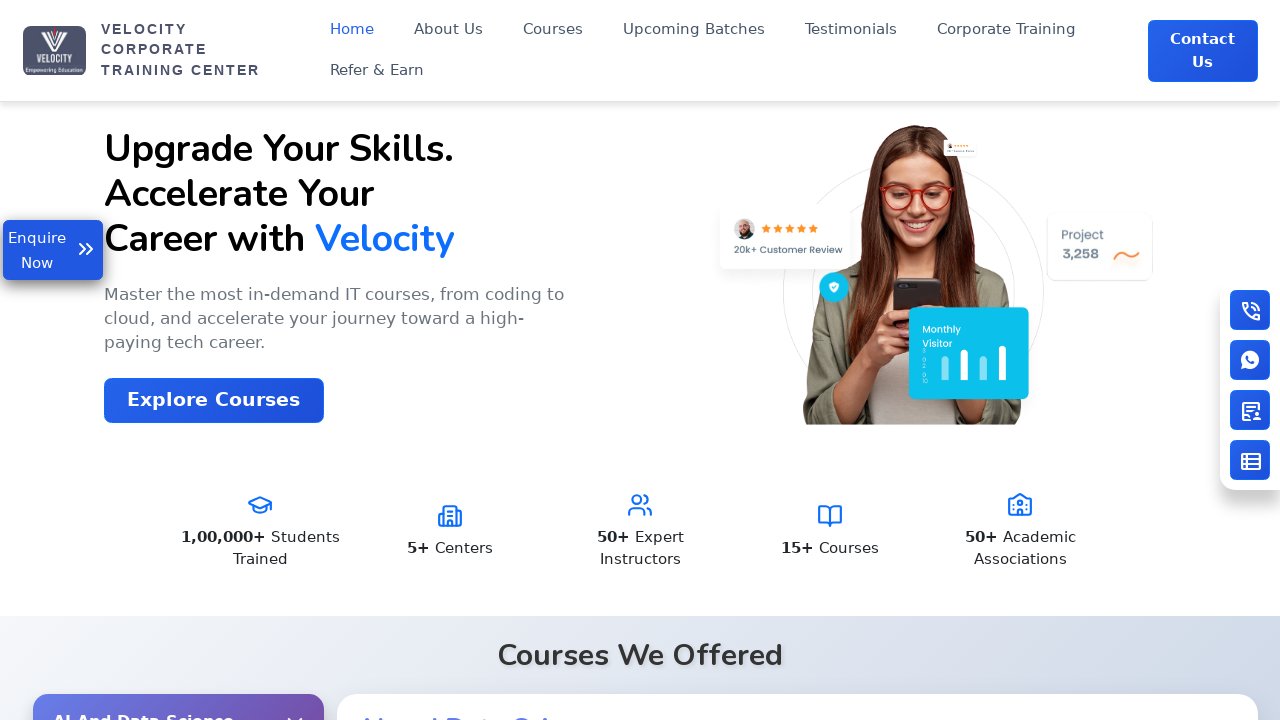

Scrolled up by 2000 pixels
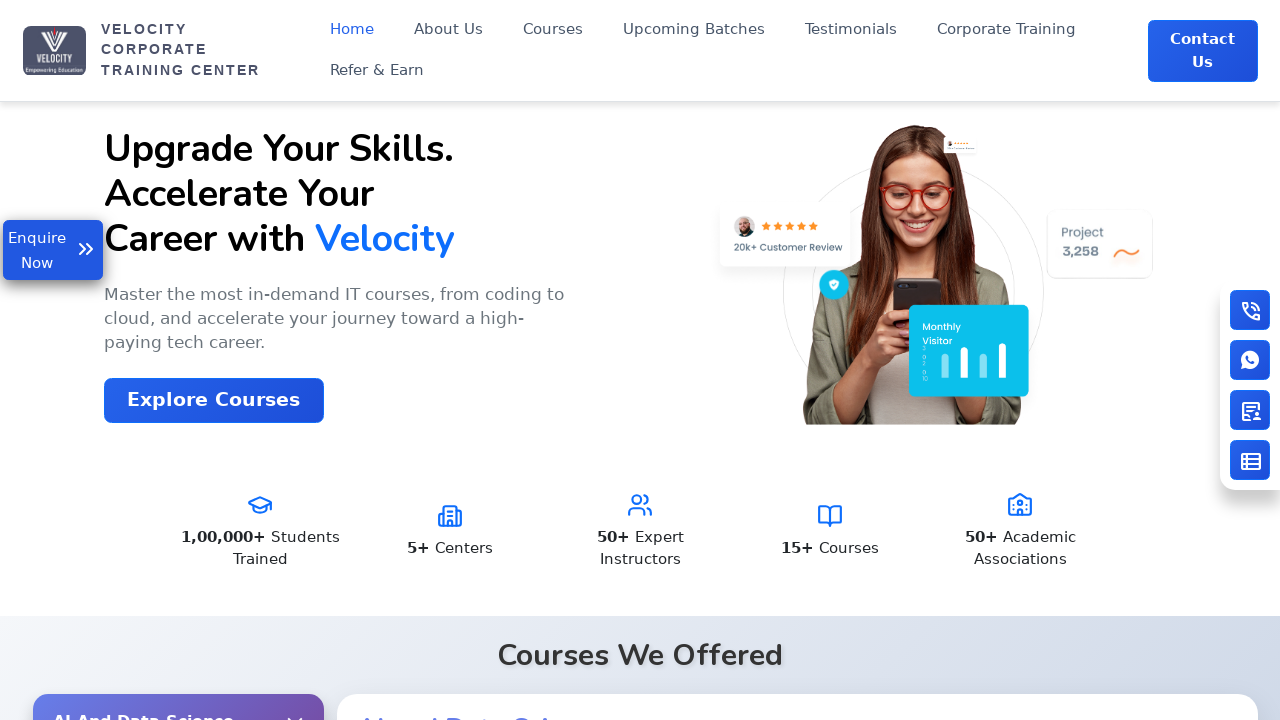

Waited 2 seconds after scrolling up 2000 pixels
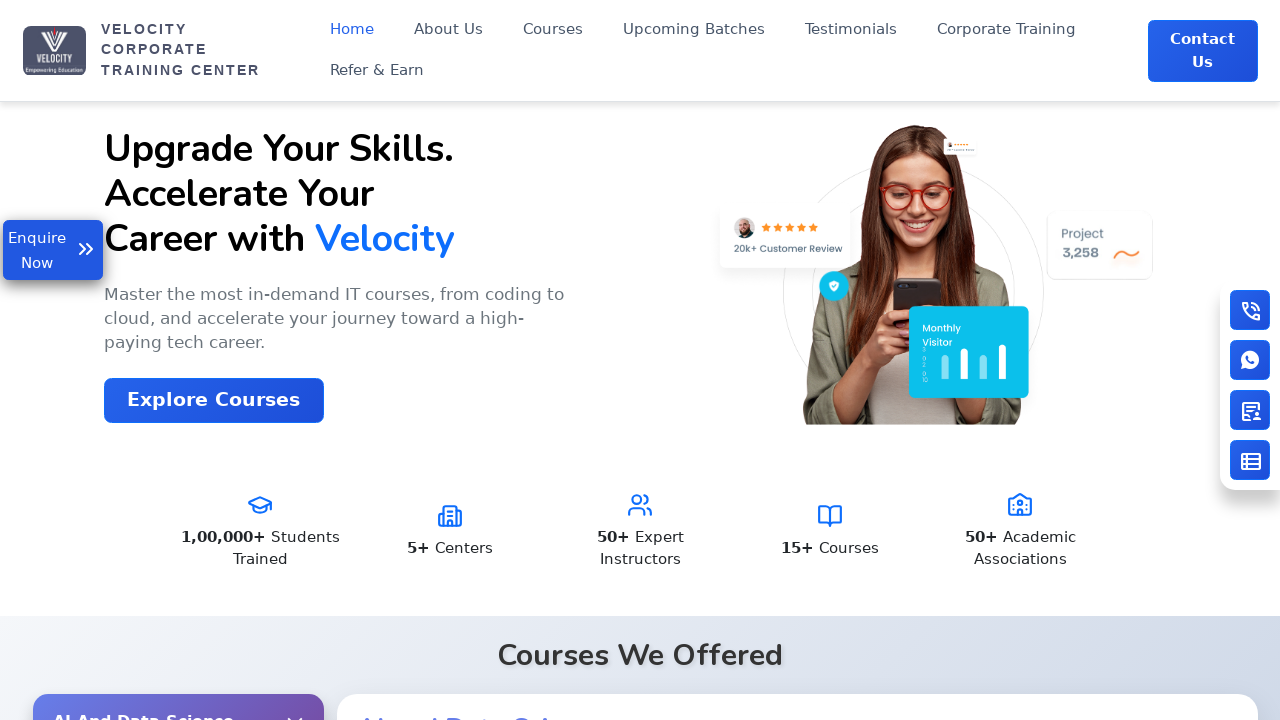

Scrolled up and left by 2000 pixels vertically and 80 pixels horizontally
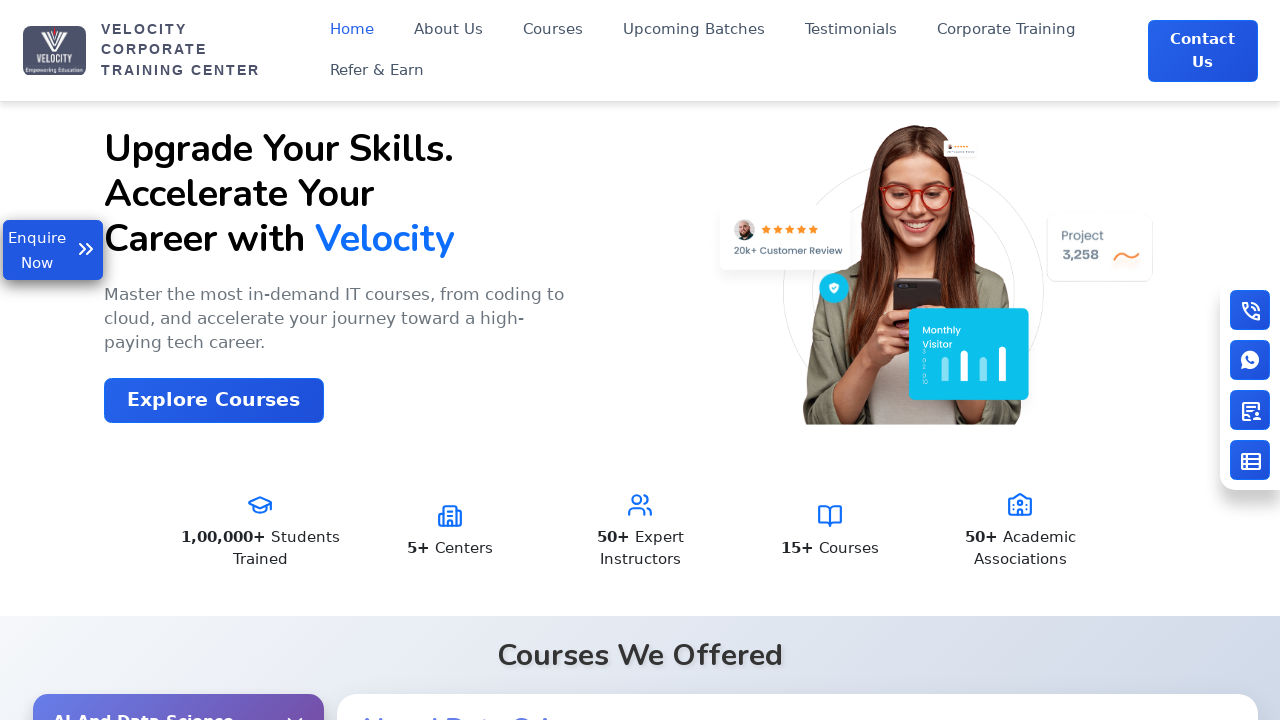

Waited 2 seconds after scrolling up and left
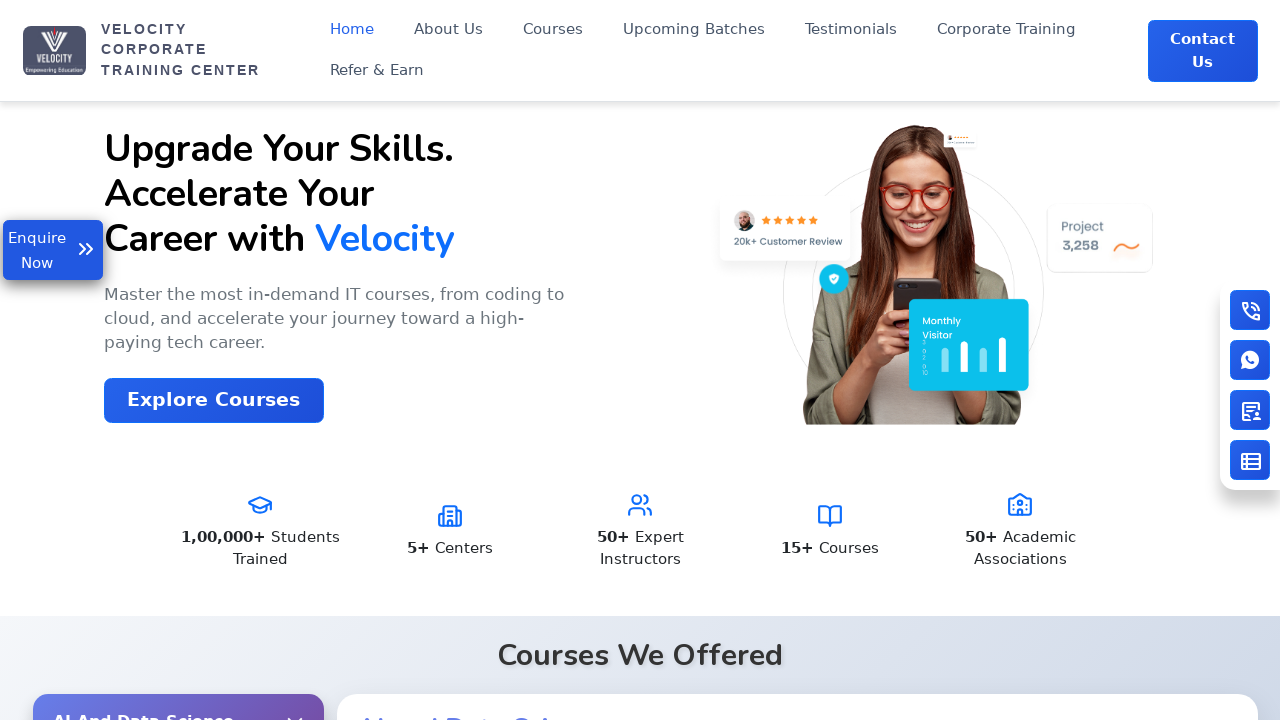

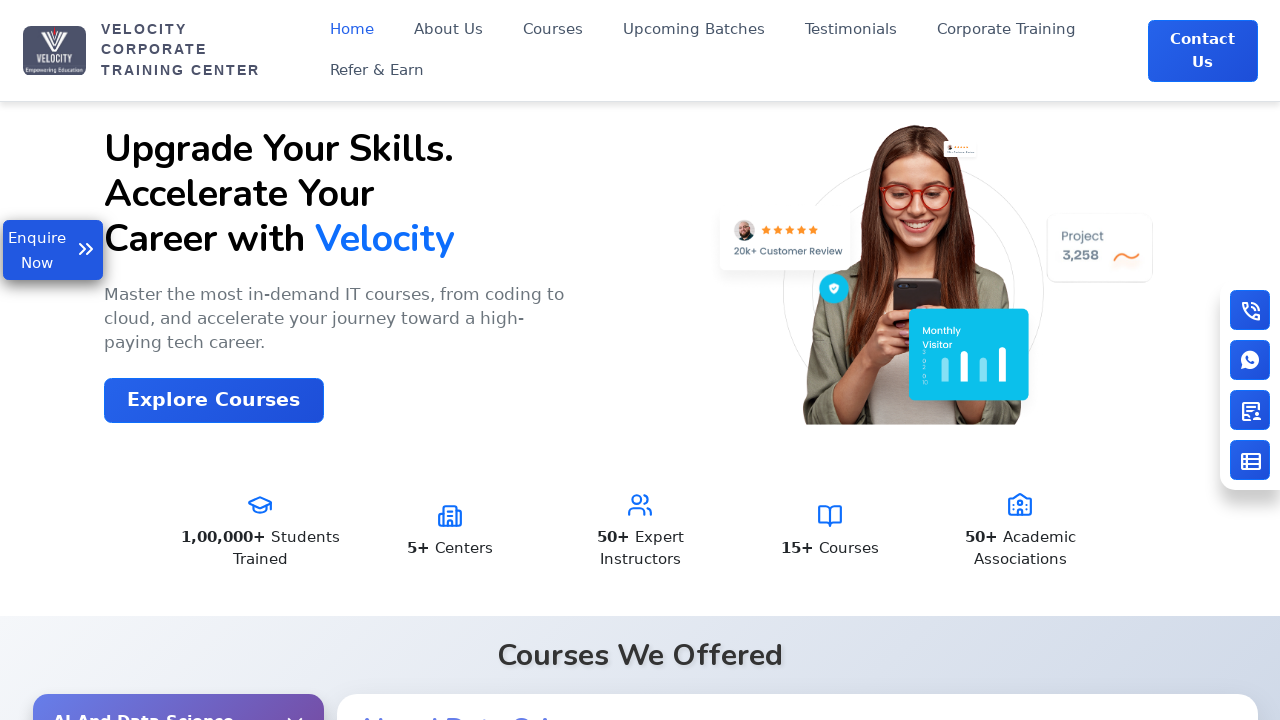